Verifies that the password text field can accept text input

Starting URL: https://radlisowski.github.io/login.html

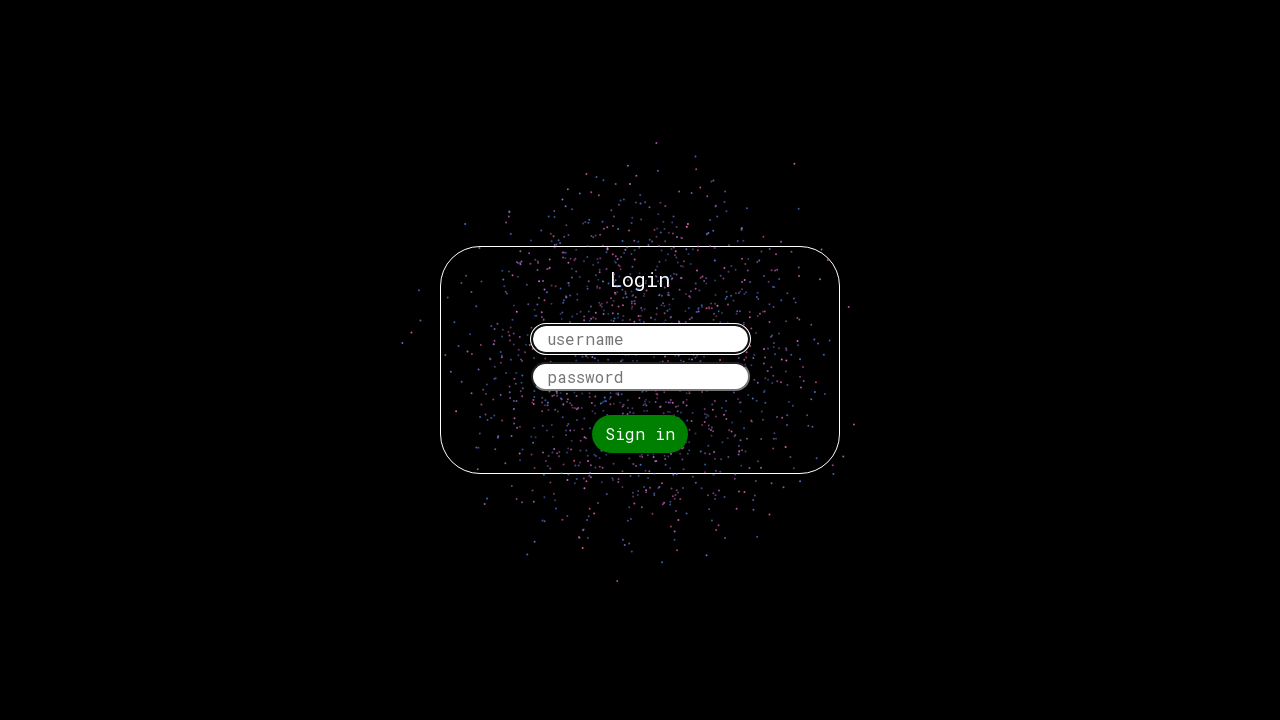

Filled password field with 'test' on #password-field
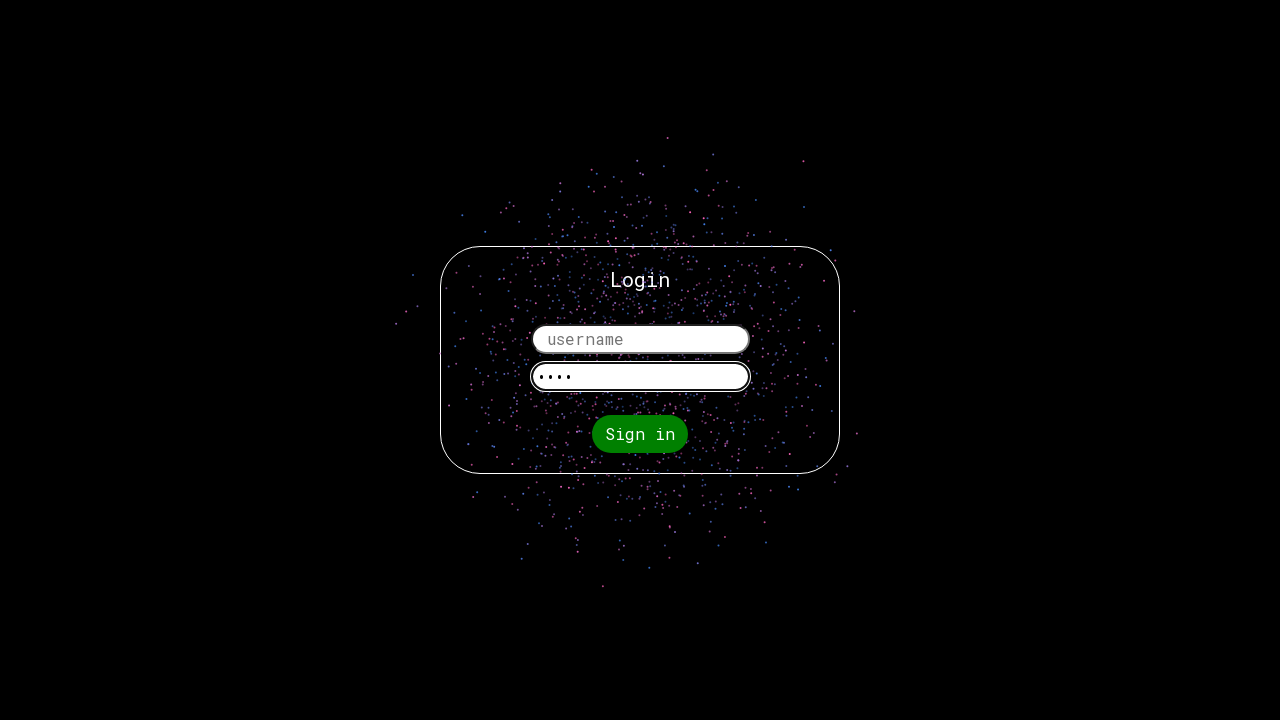

Retrieved value from password field
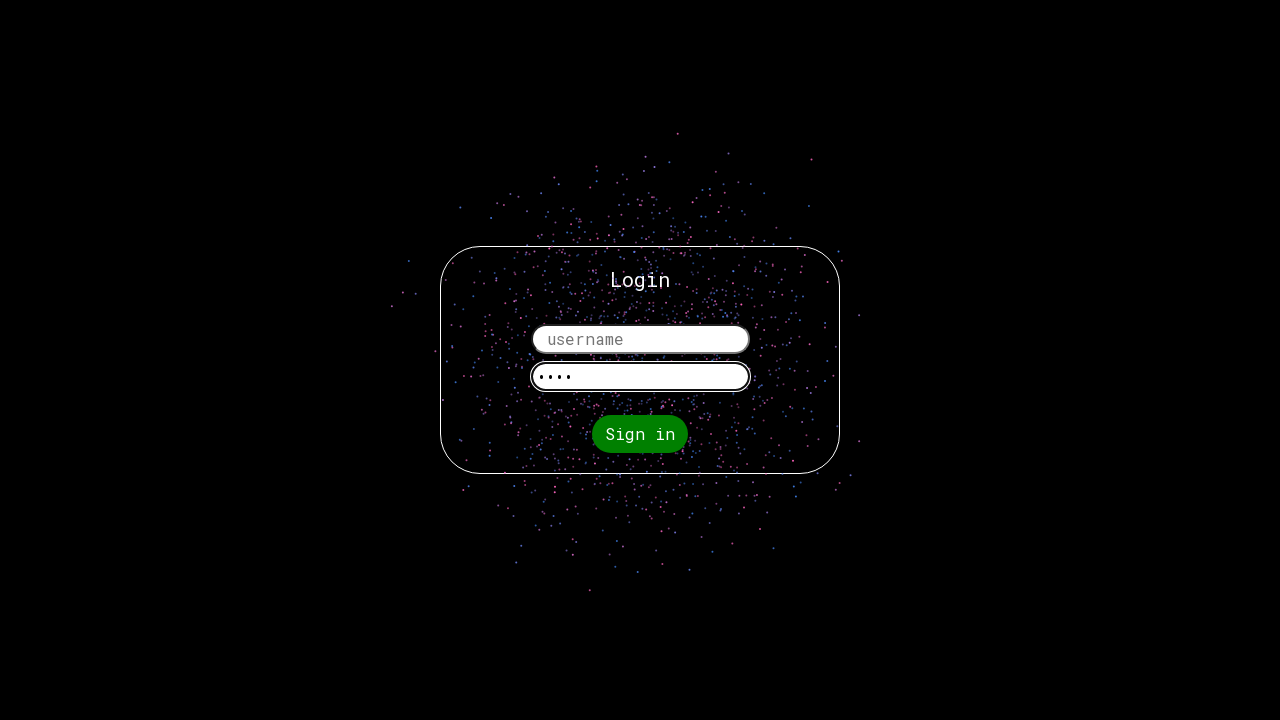

Verified that password field contains 'test'
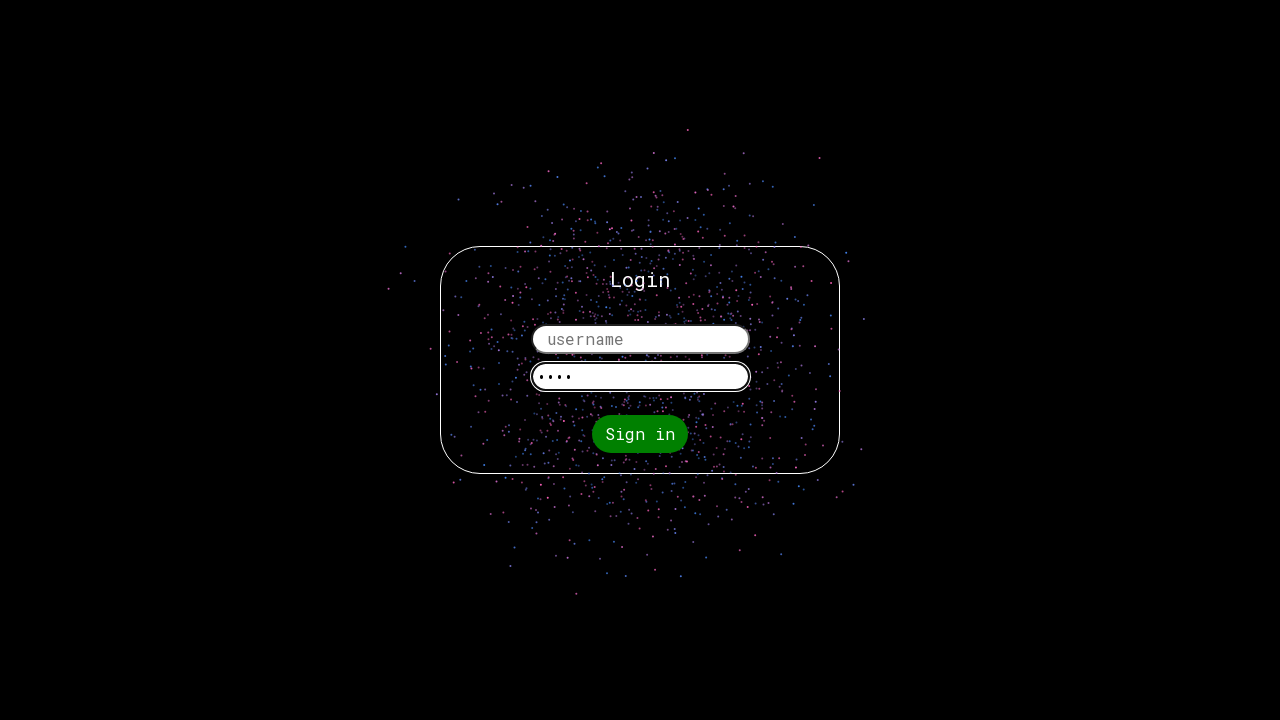

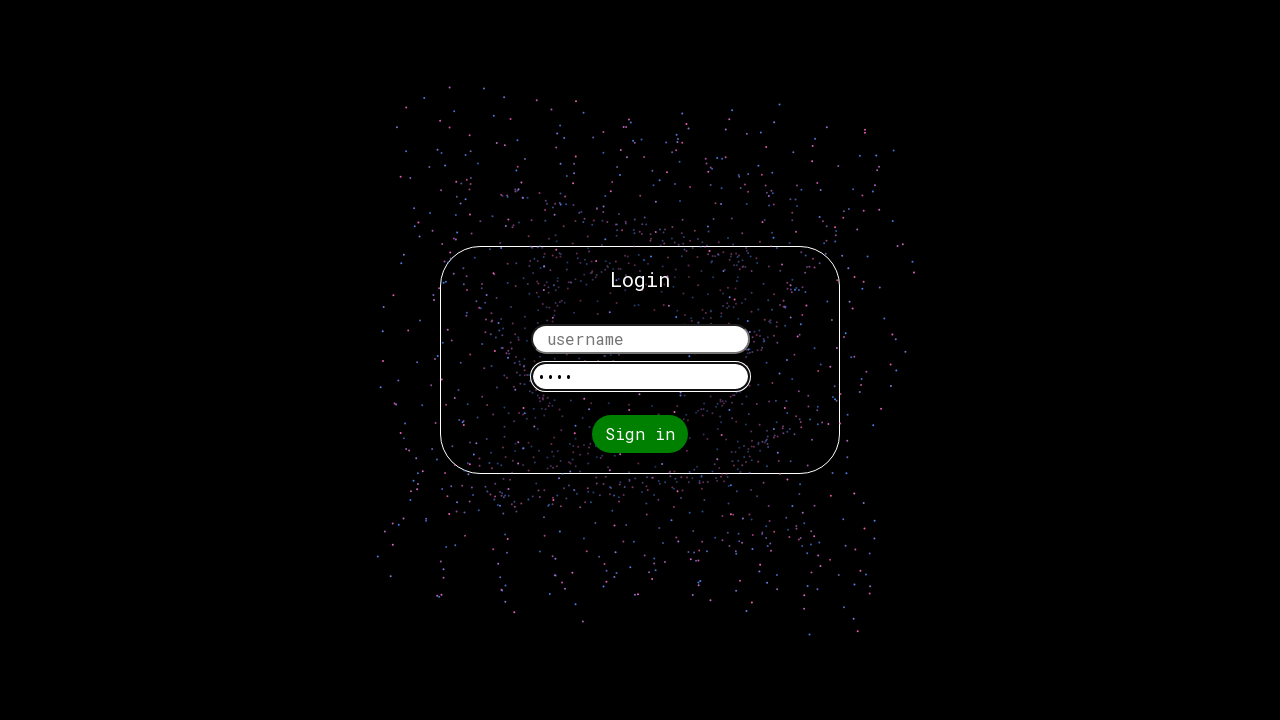